Tests browser window management methods by maximizing, setting fullscreen, and resizing the window to specific dimensions while verifying the window size and position changes.

Starting URL: https://www.testotomasyonu.com

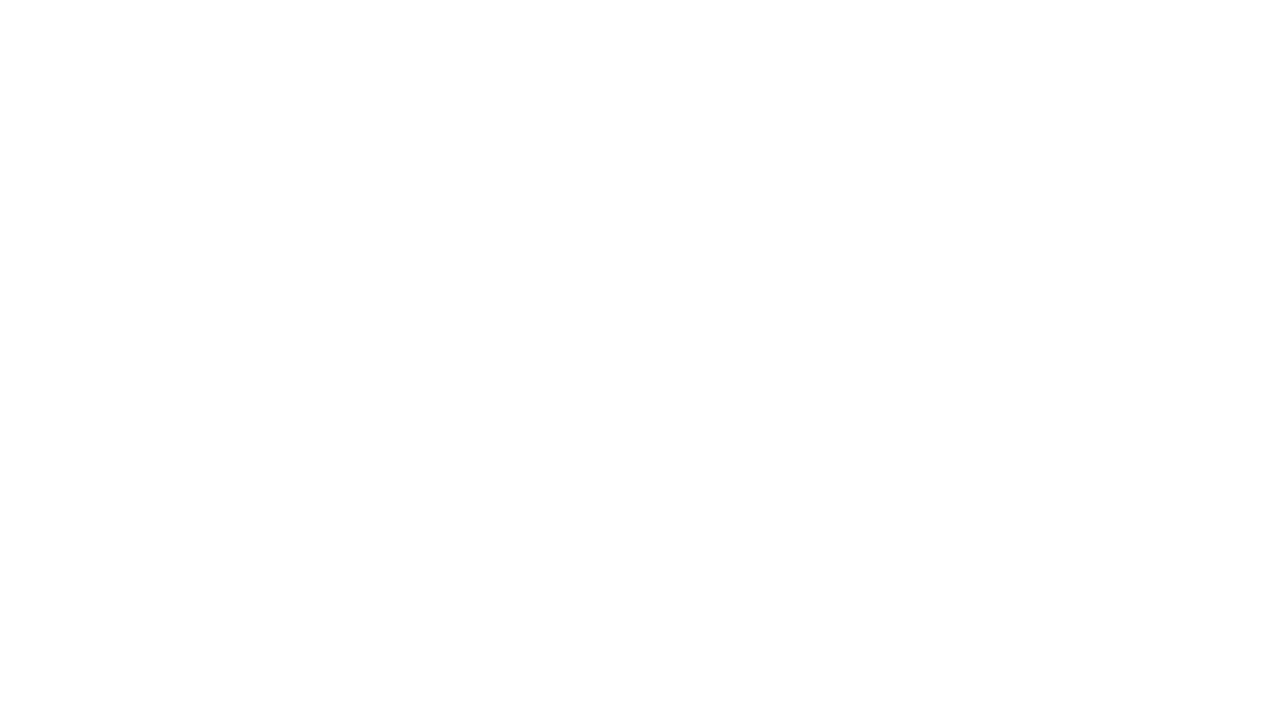

Set viewport size to 1920x1080 (maximized)
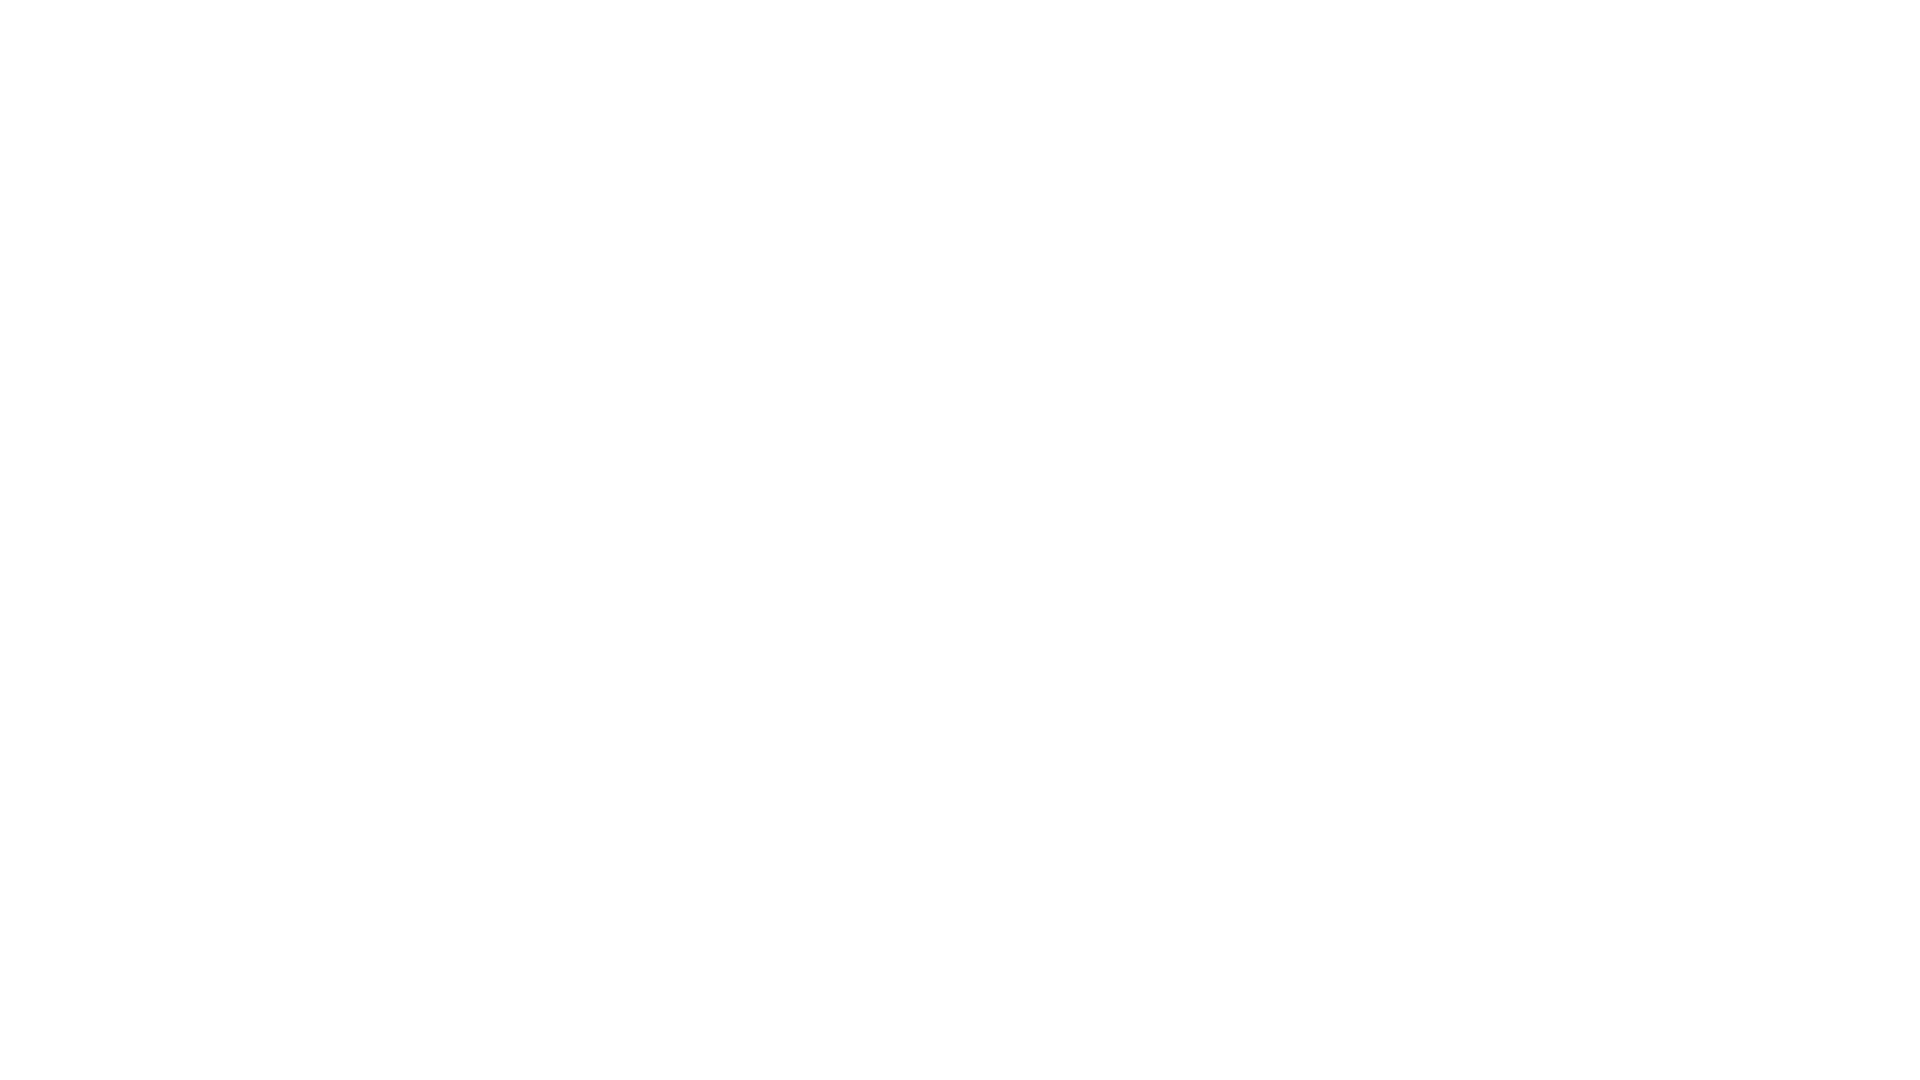

Waited 2 seconds to observe maximized window
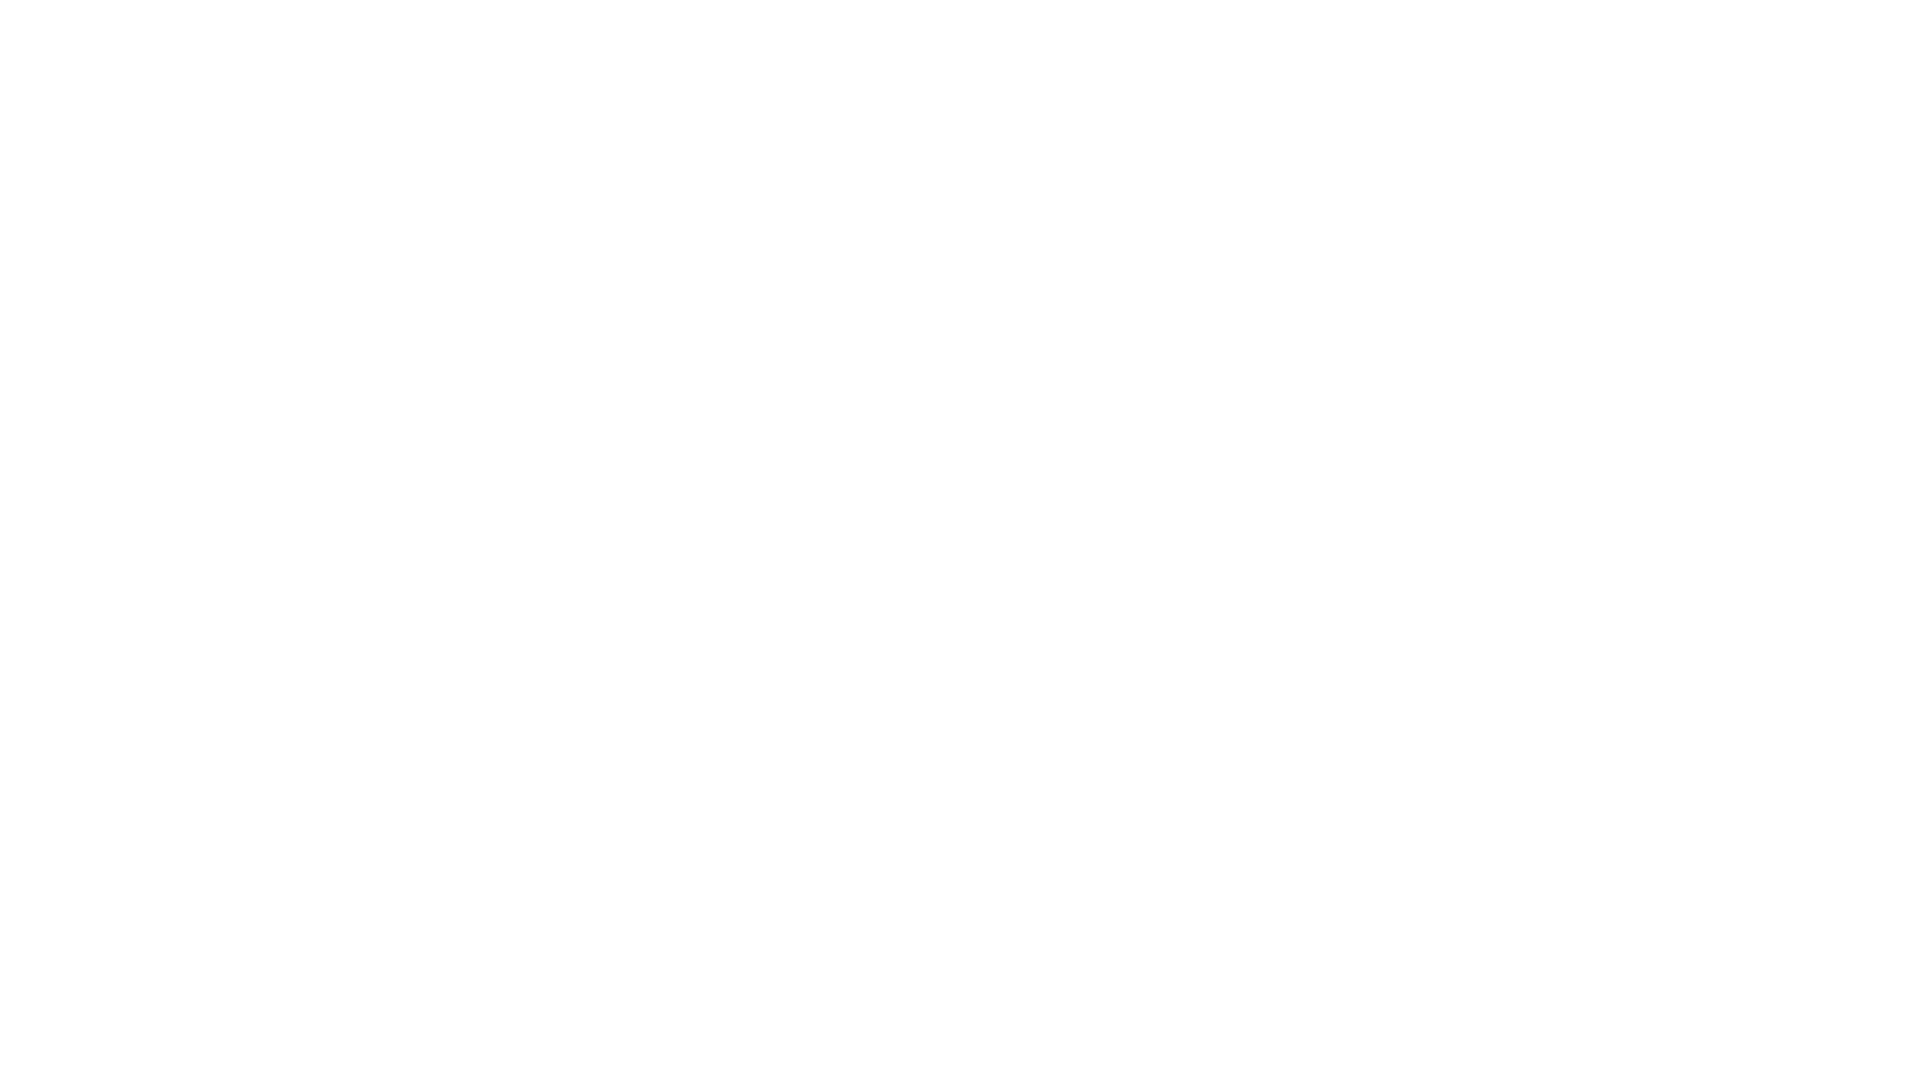

Set viewport size to 500x500
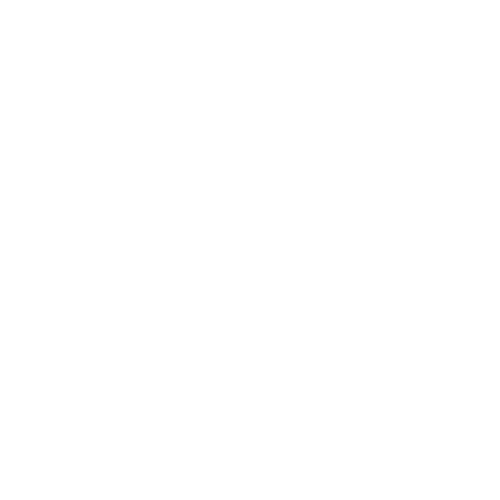

Waited 2 seconds to observe resized window (500x500)
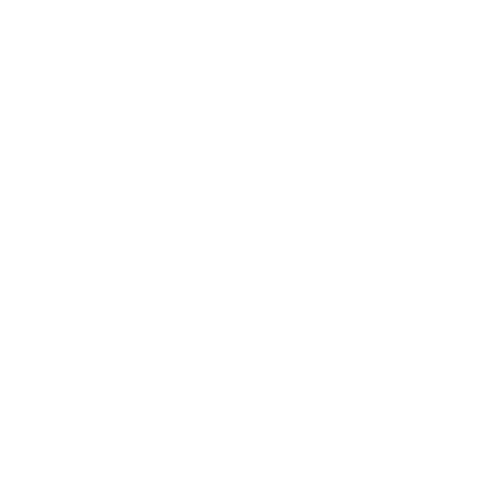

Set viewport size to 800x600
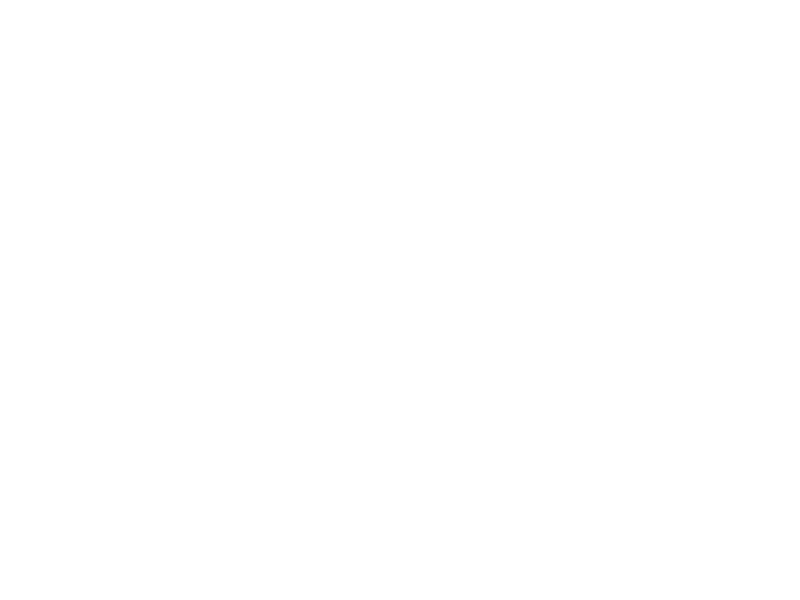

Waited 2 seconds for page to adjust to 800x600 viewport
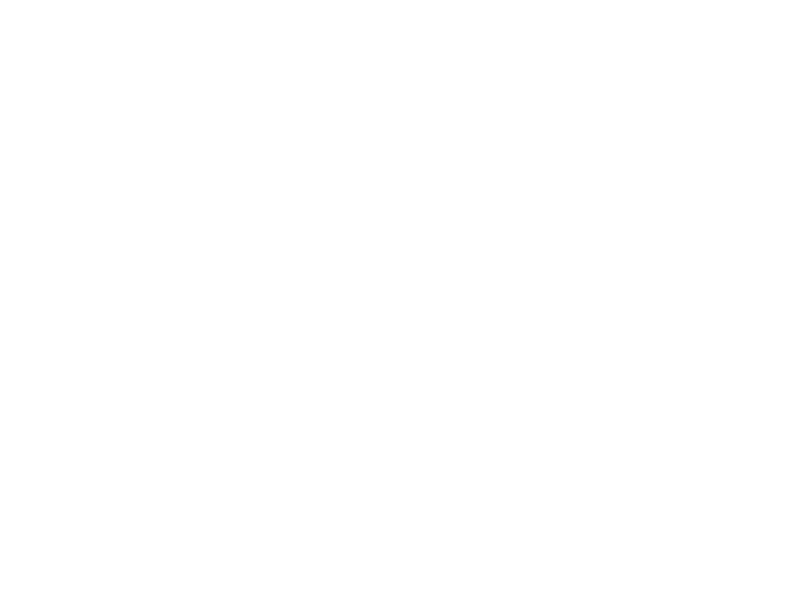

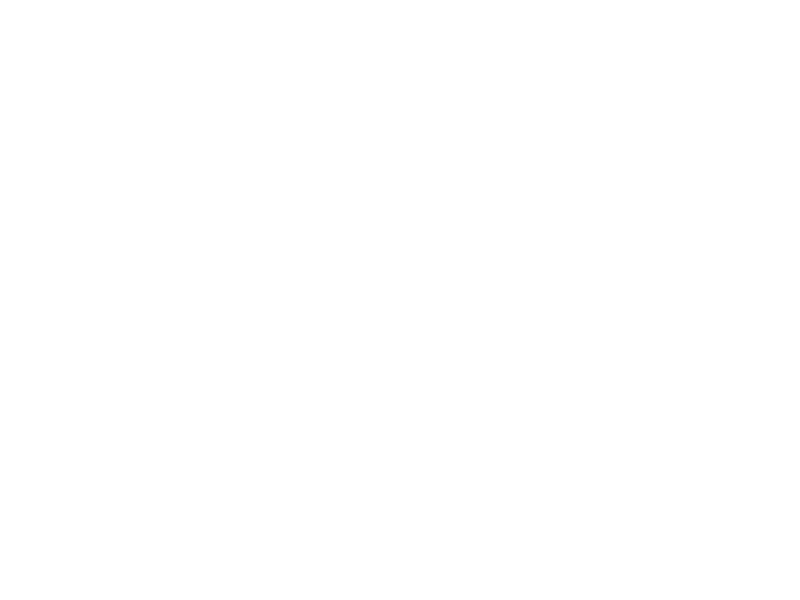